Tests a demo practice form by filling out all fields including personal information, date of birth, subjects, hobbies, address, and state/city dropdowns, then verifies the submitted data appears correctly in the confirmation modal.

Starting URL: https://demoqa.com/automation-practice-form

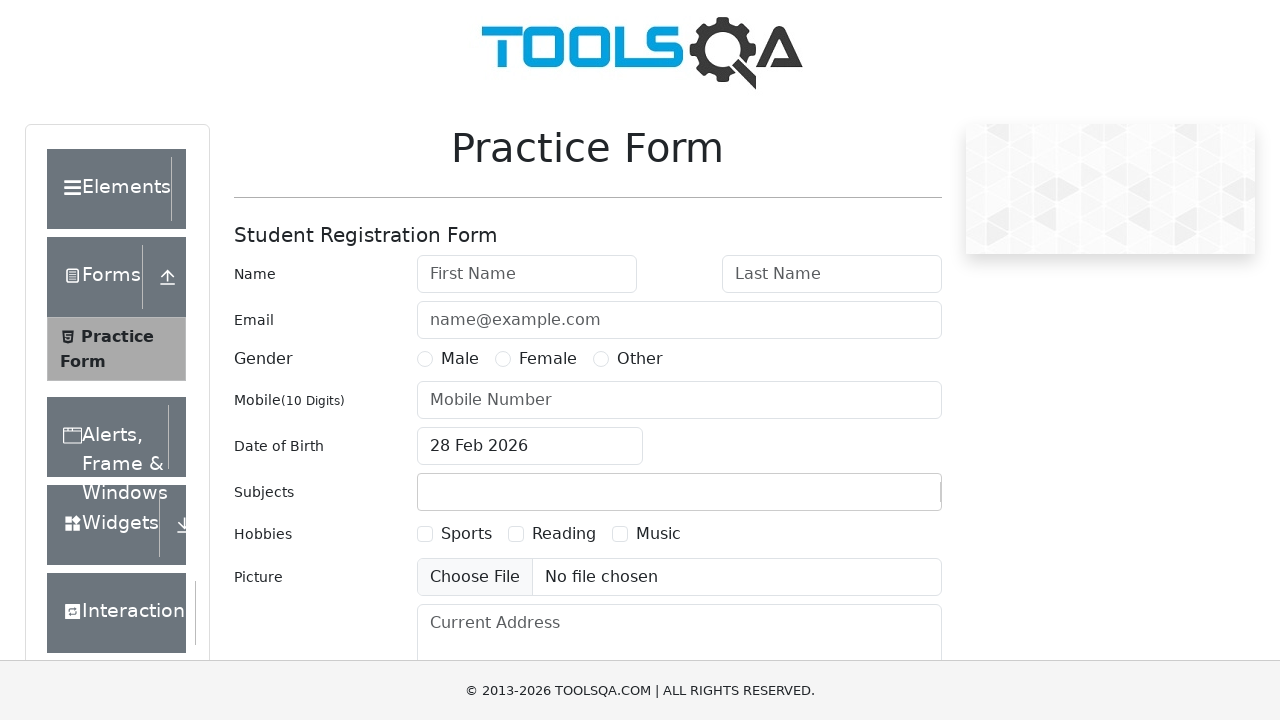

Removed fixed banner element
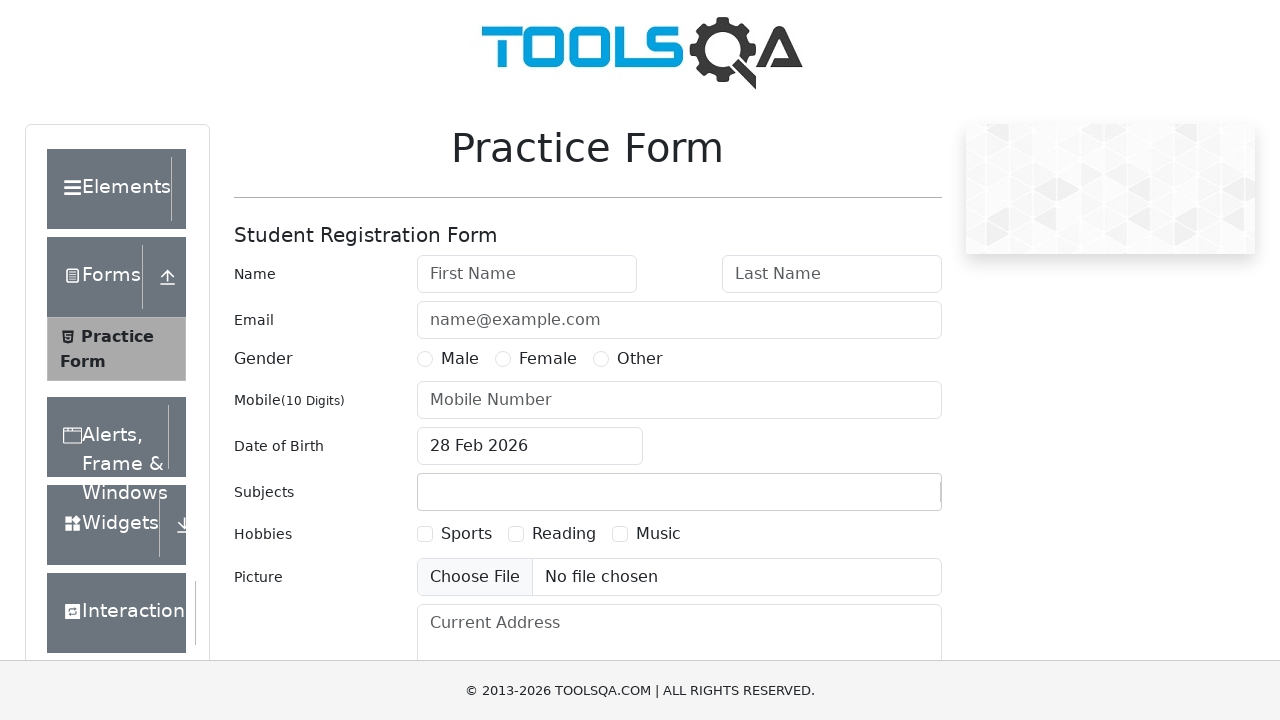

Removed footer element
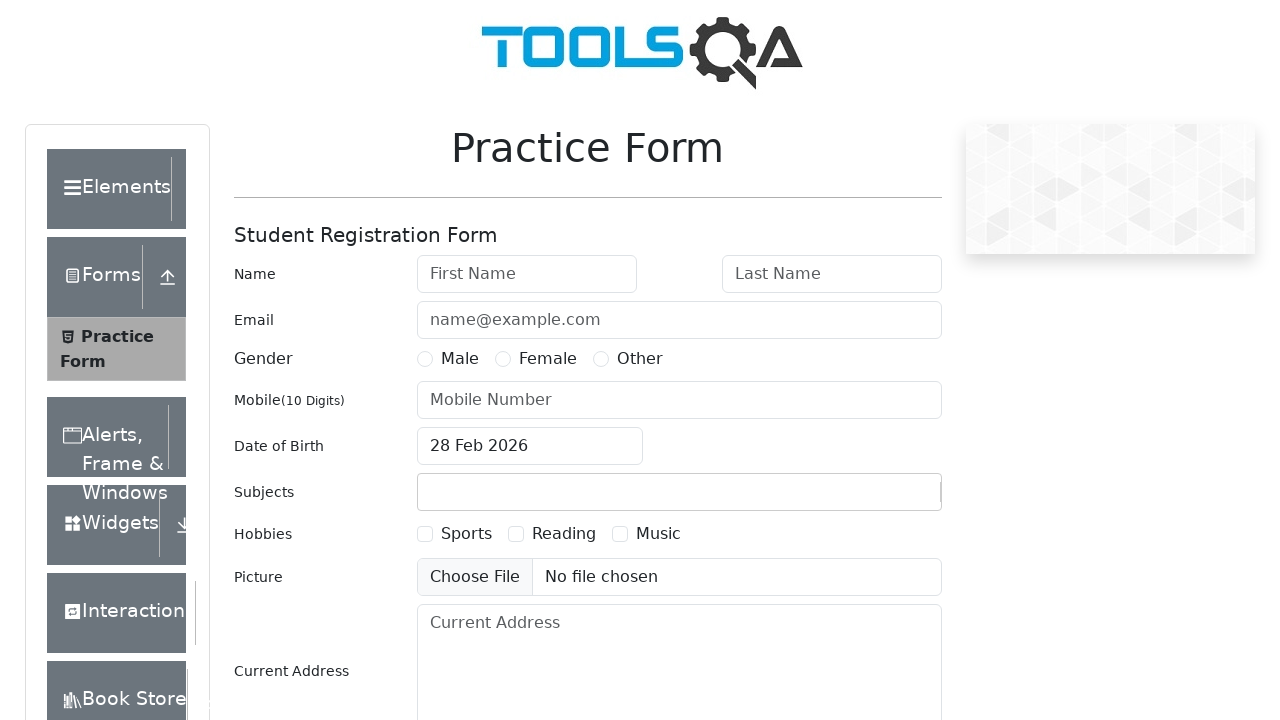

Filled first name field with 'testman' on input#firstName
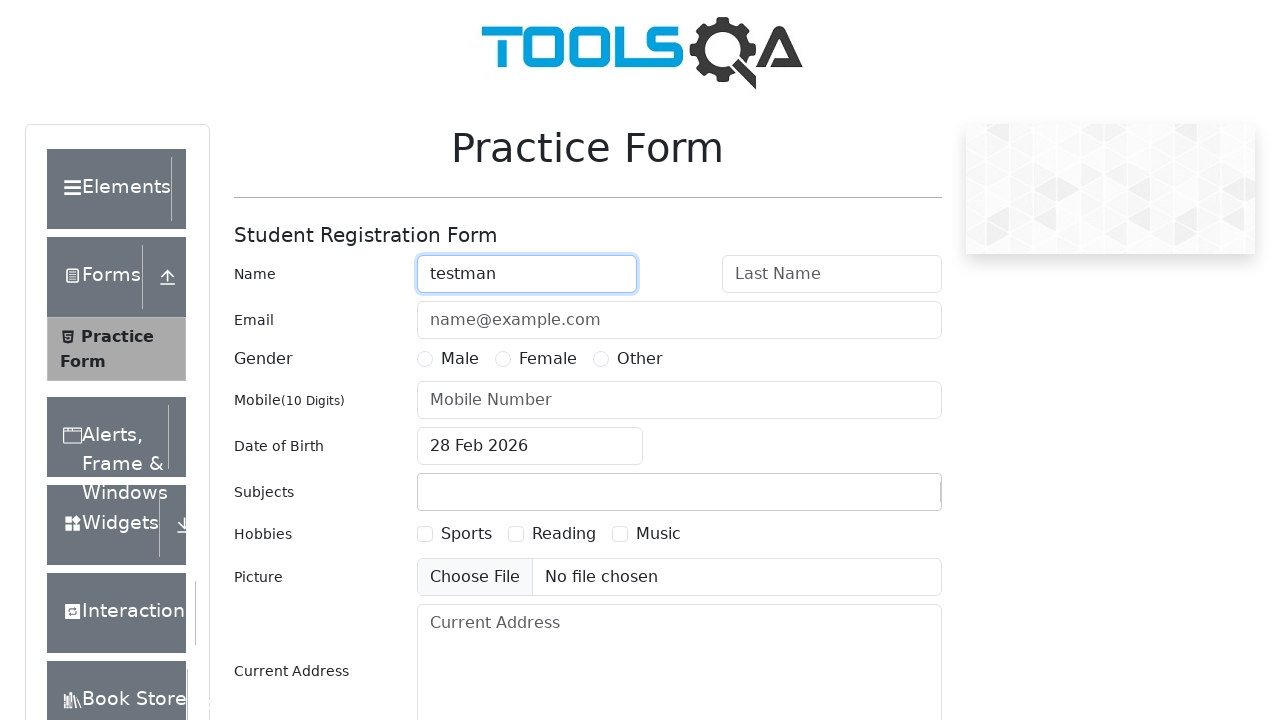

Filled last name field with 'testmanson' on input#lastName
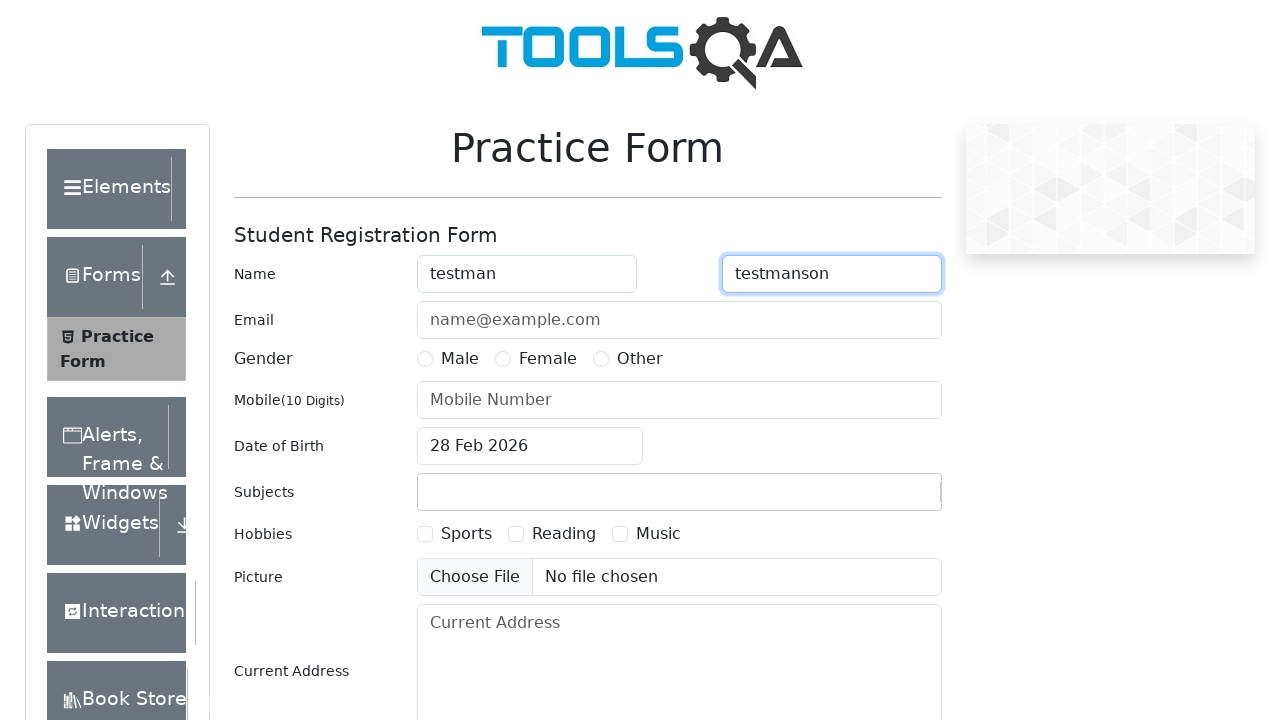

Filled email field with 'test@test.test' on input#userEmail
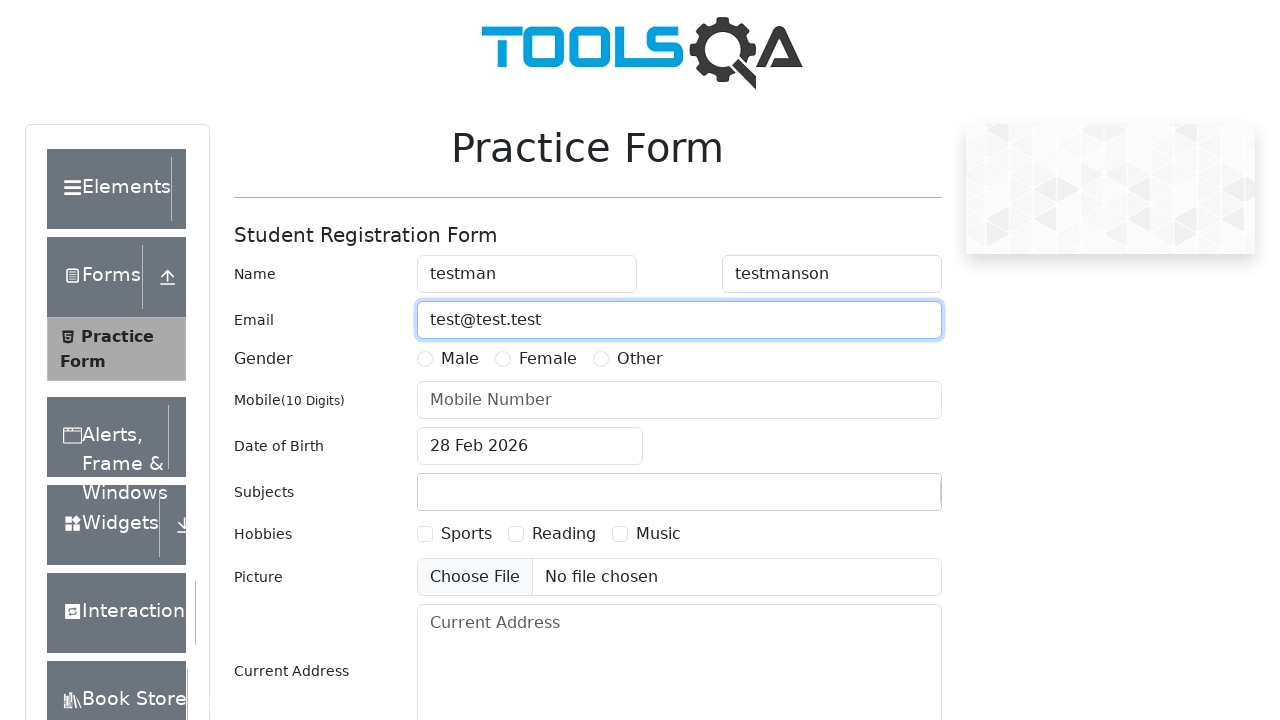

Selected Female gender option at (548, 359) on label[for='gender-radio-2']
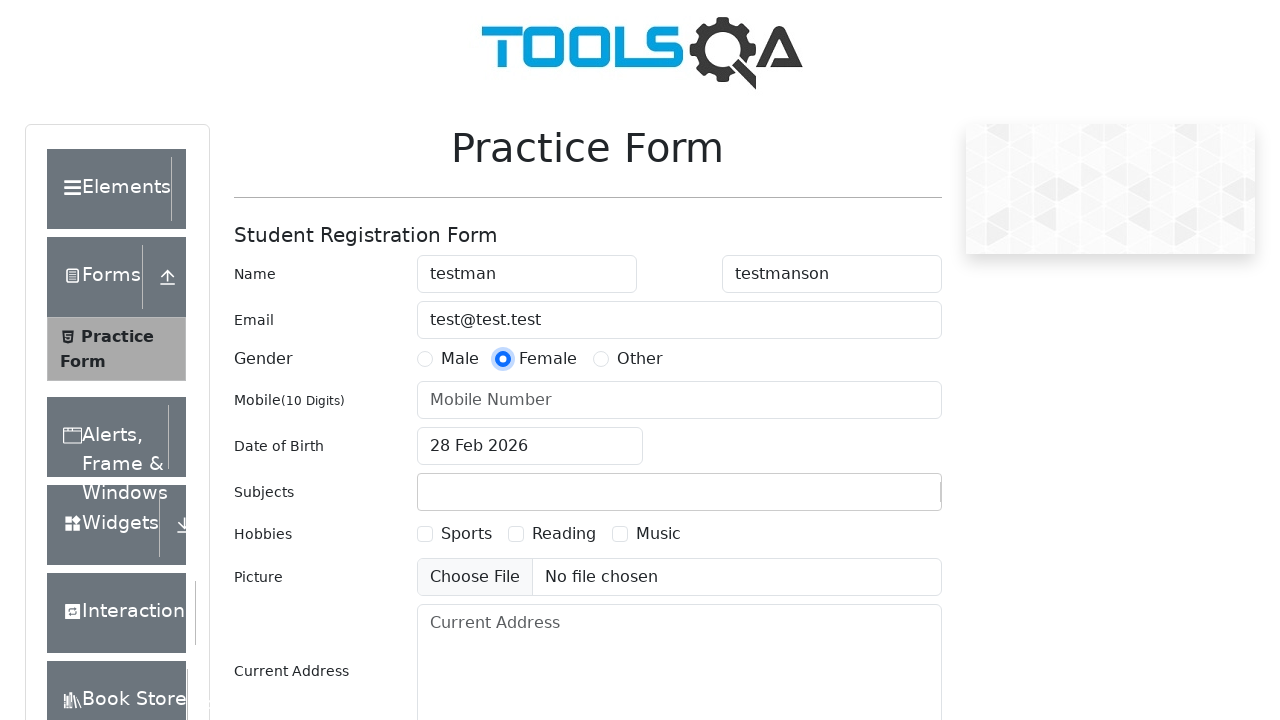

Filled phone number field with '1234567890' on input#userNumber
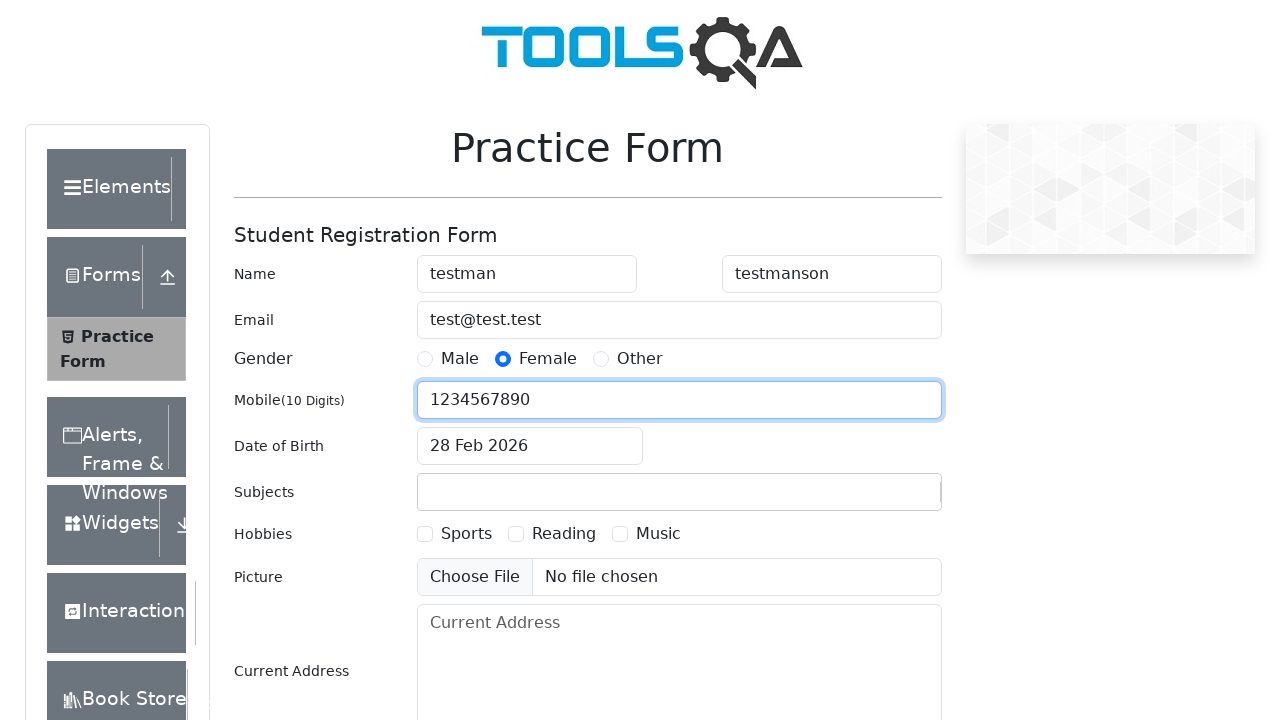

Clicked date of birth input field at (530, 446) on input#dateOfBirthInput
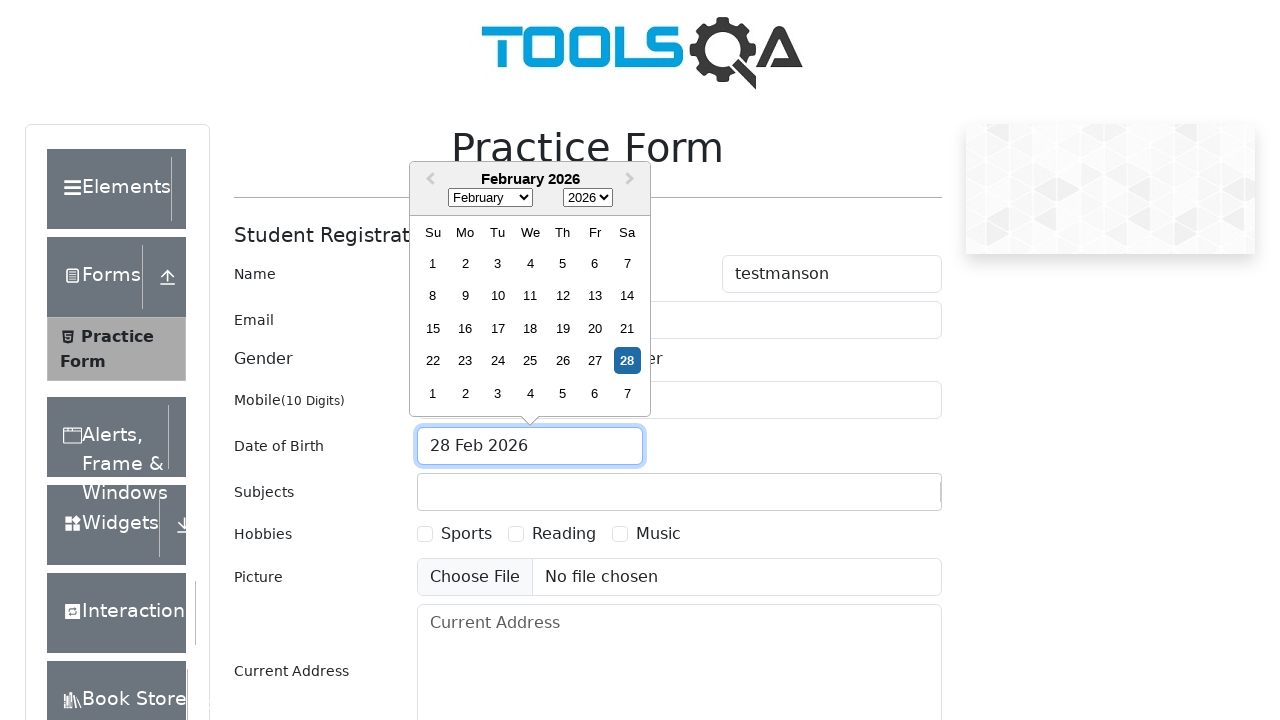

Selected all text in date of birth field
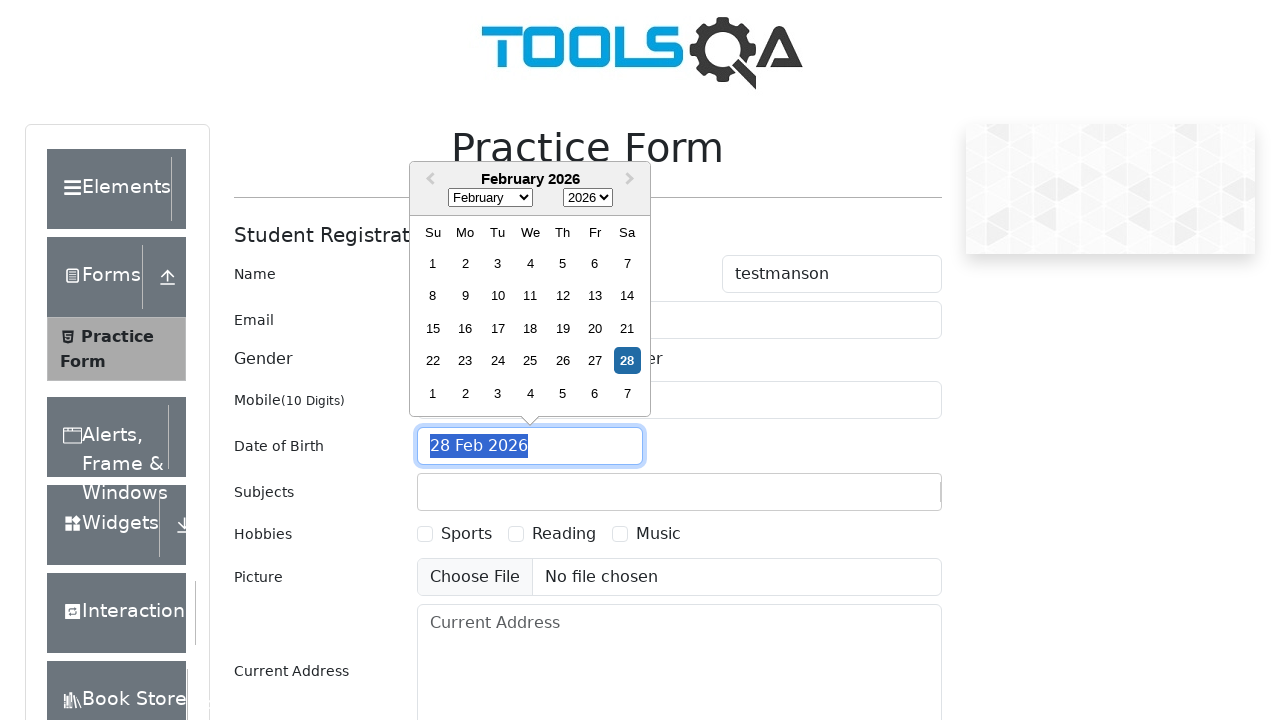

Typed date of birth '11 December,2000'
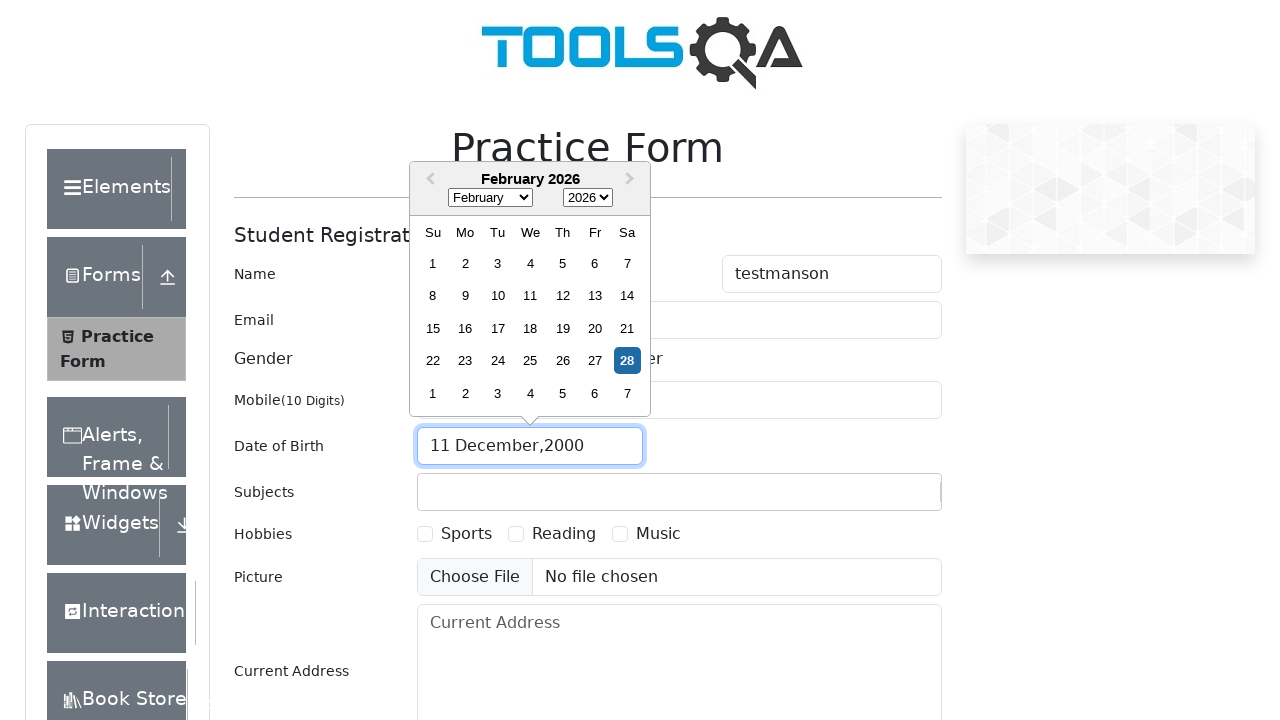

Pressed Enter to confirm date of birth
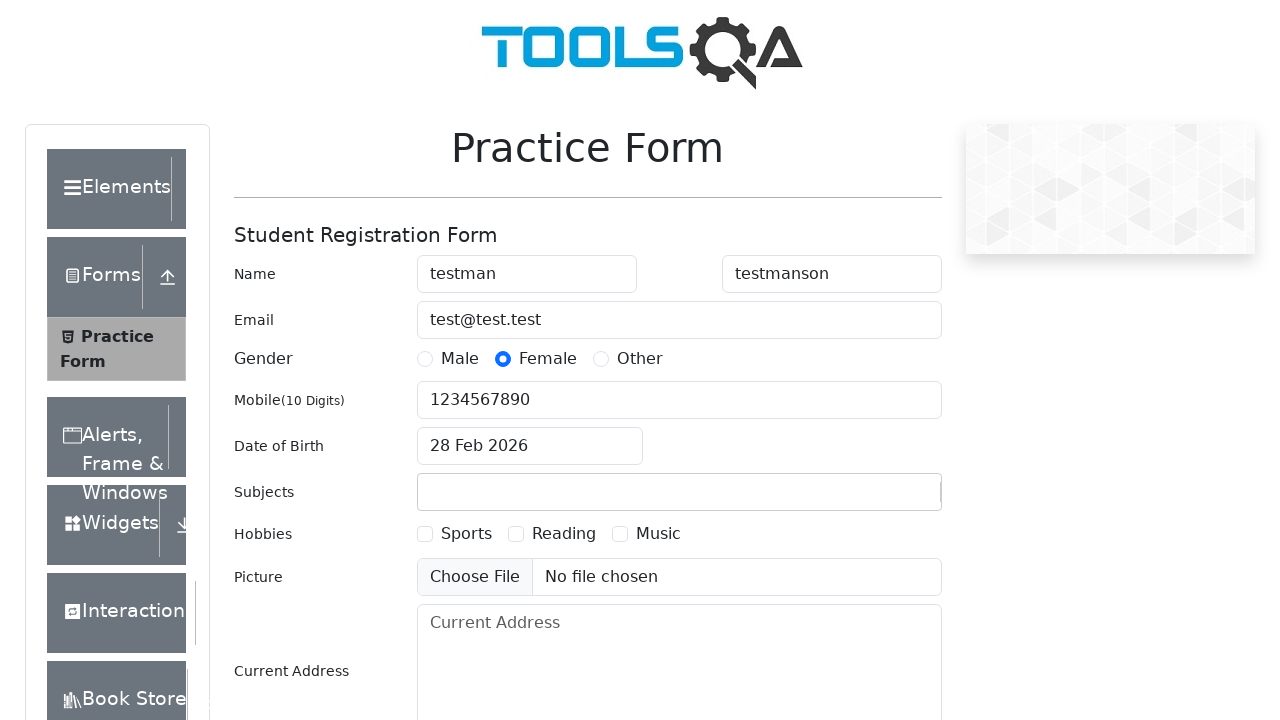

Filled subjects field with 'Hindi' on input#subjectsInput
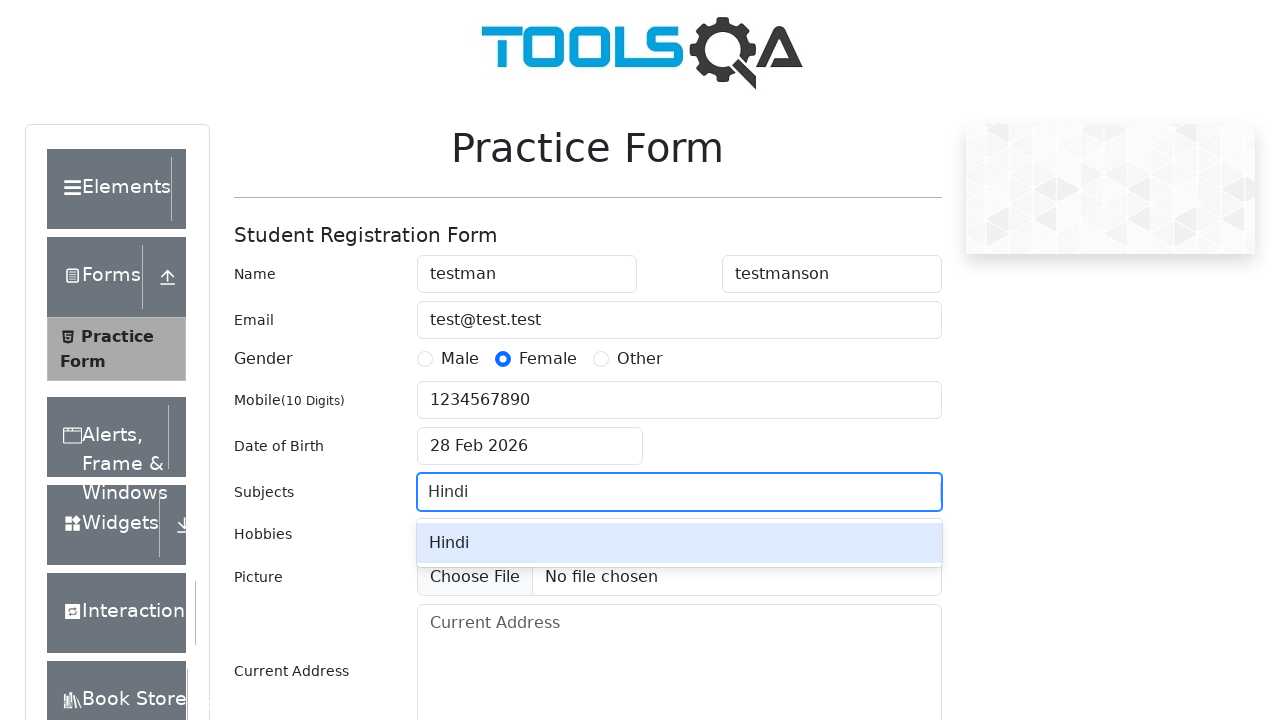

Pressed Enter to select Hindi subject
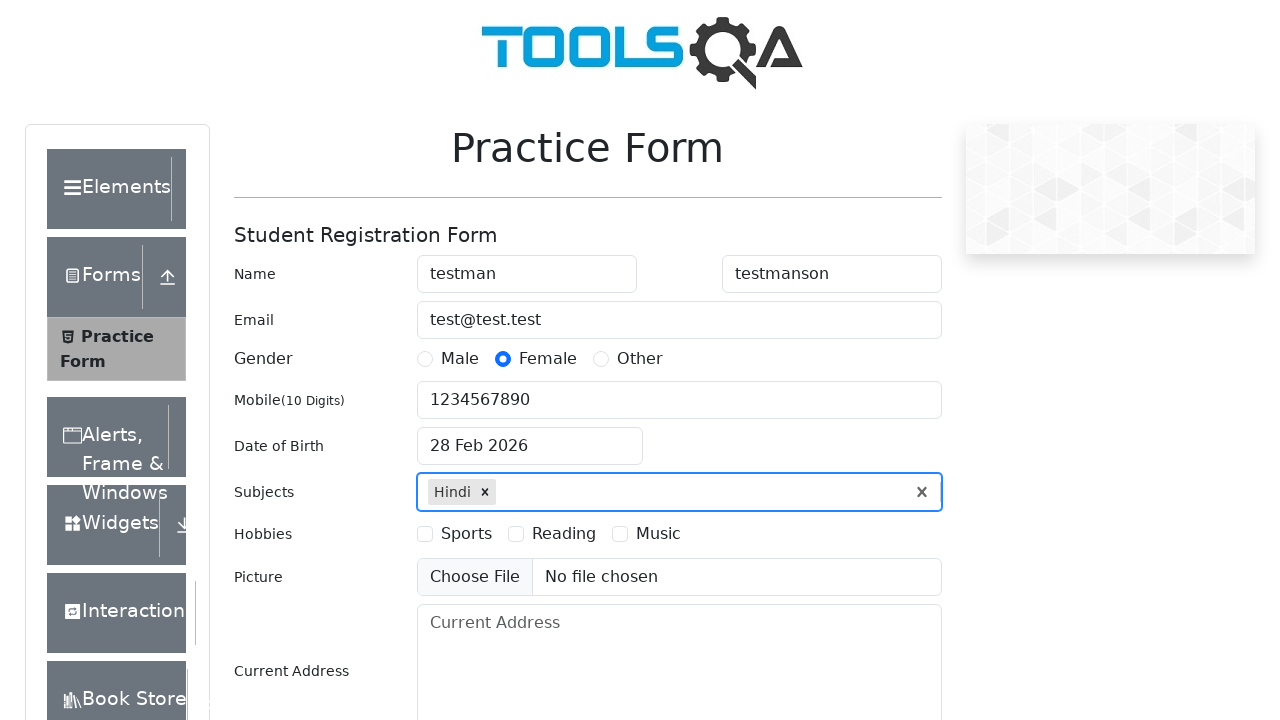

Selected Sports hobby checkbox at (466, 534) on text=Sports
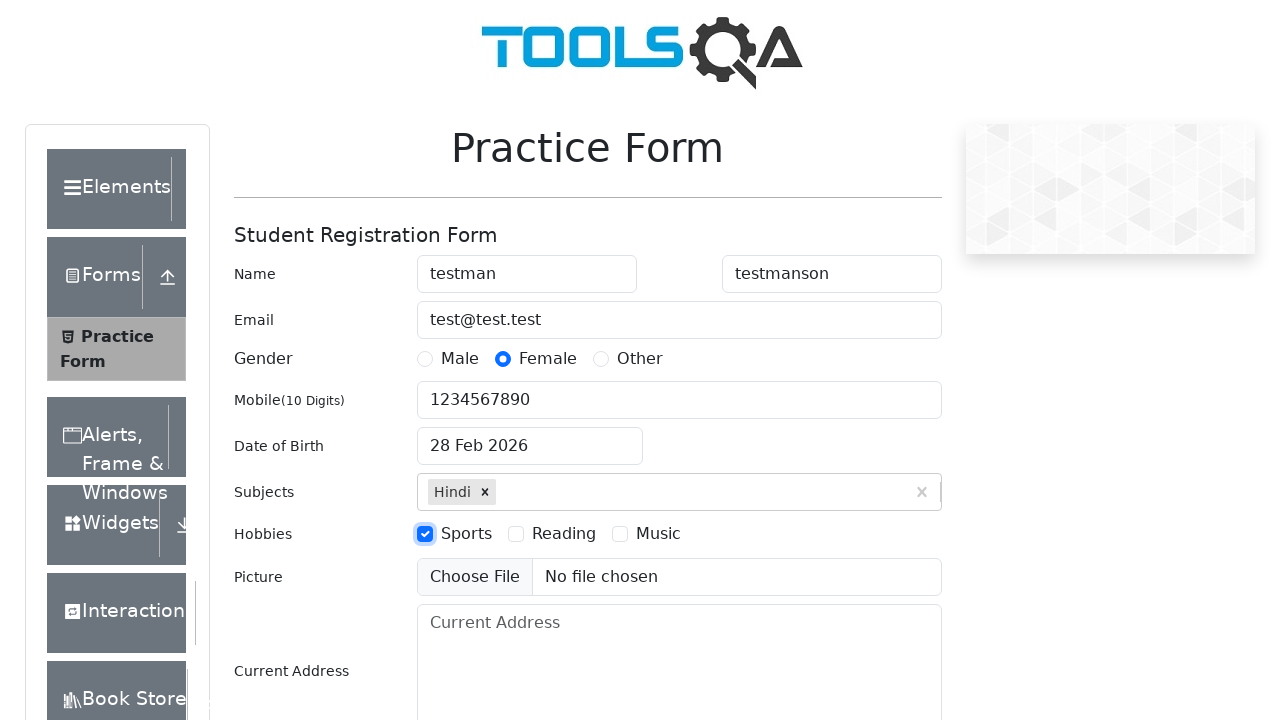

Filled current address field with 'Far far away, building 3' on textarea#currentAddress
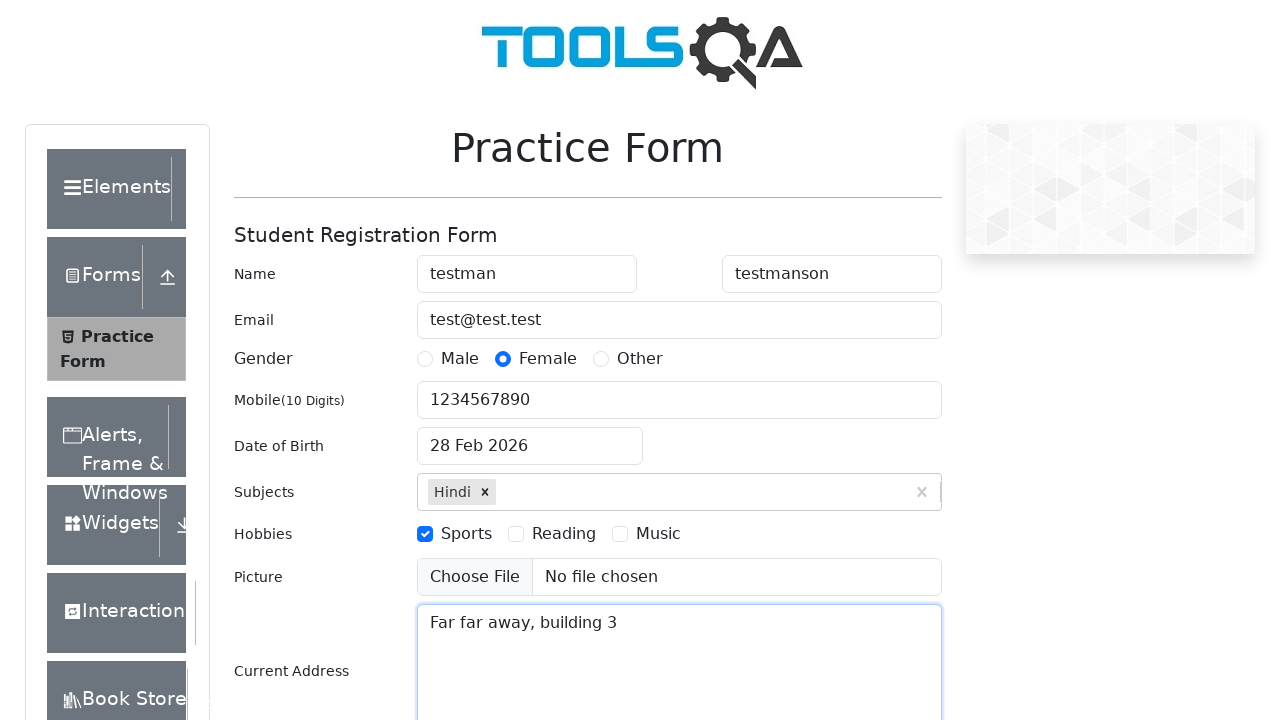

Opened state dropdown at (527, 437) on #state
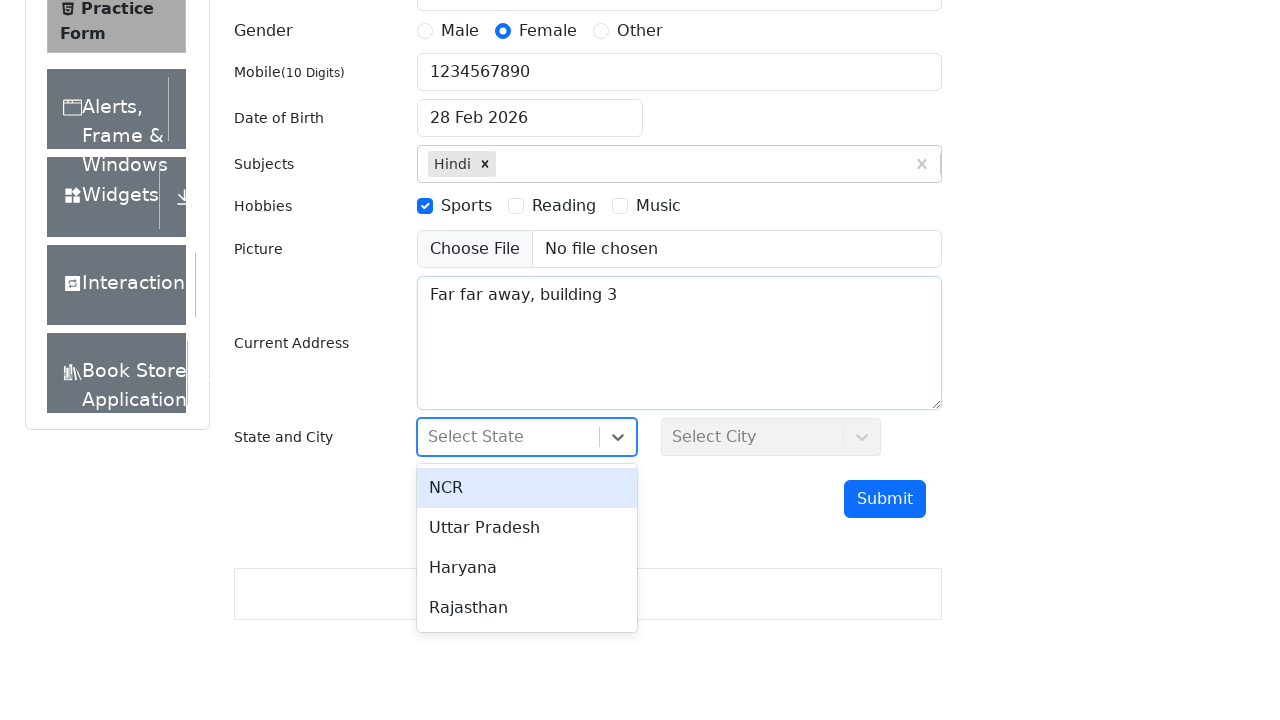

Selected Haryana from state dropdown at (527, 568) on text=Haryana
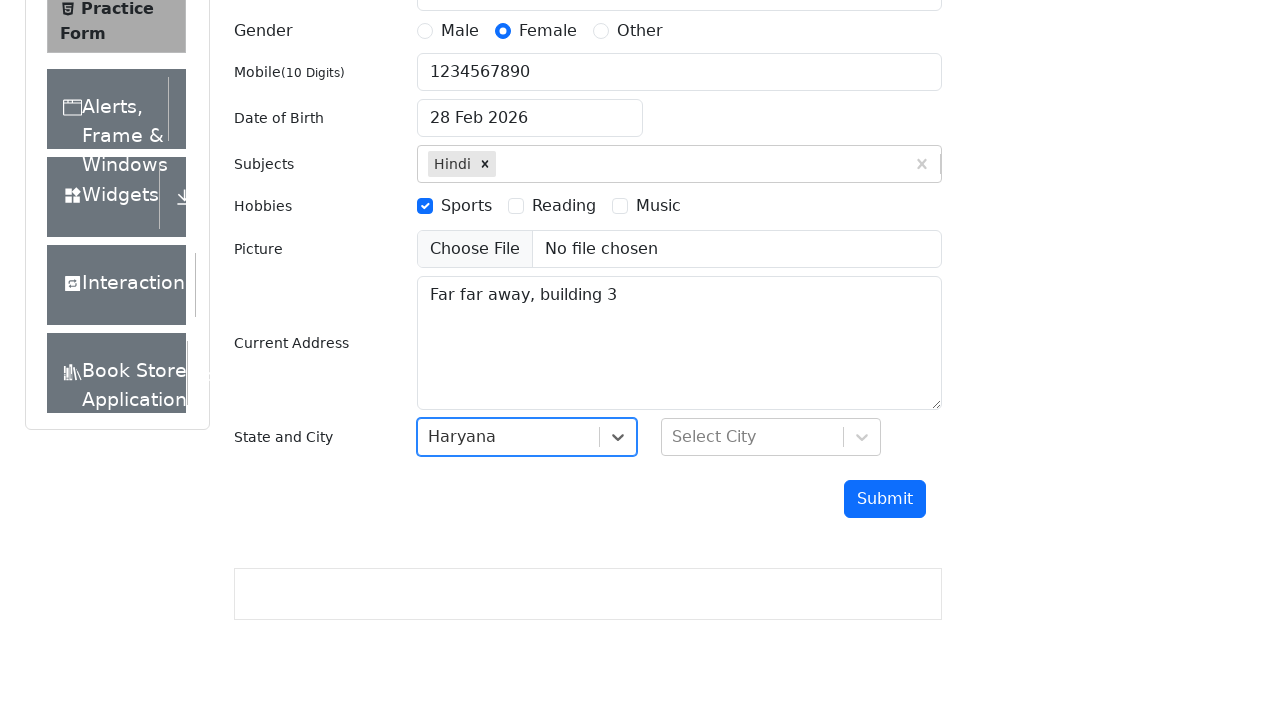

Opened city dropdown at (771, 437) on #city
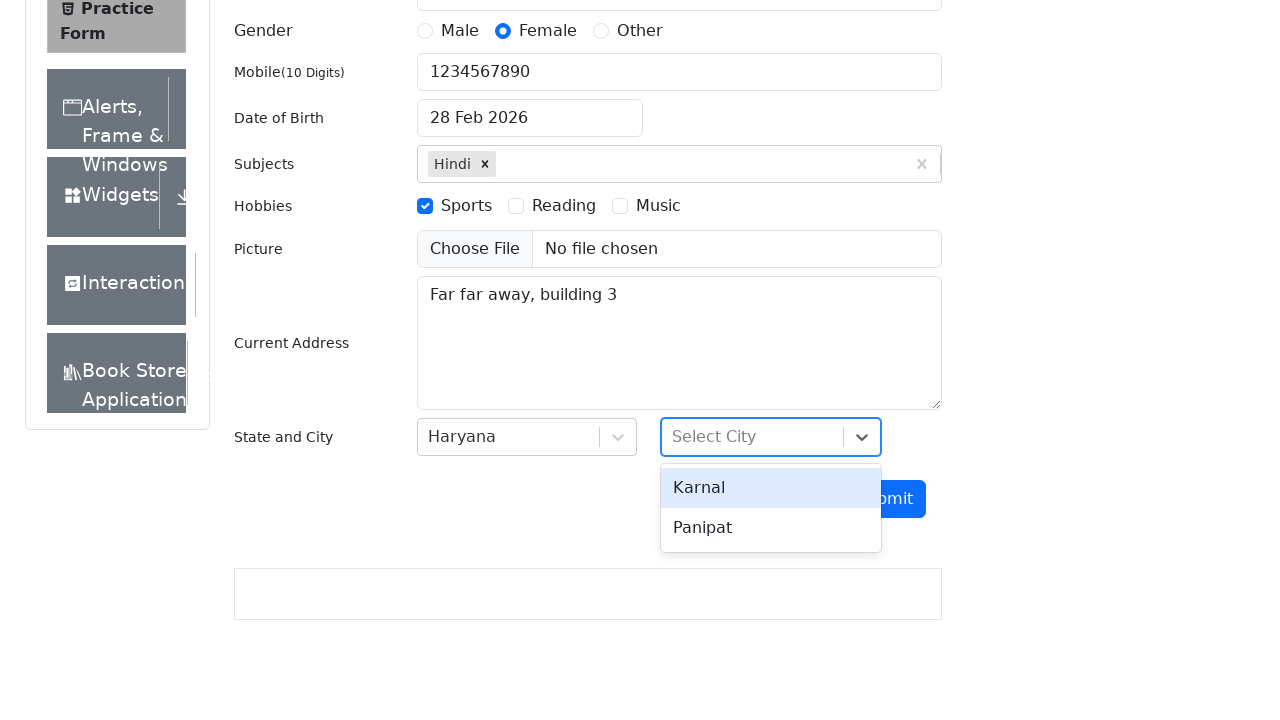

Selected Panipat from city dropdown at (771, 528) on text=Panipat
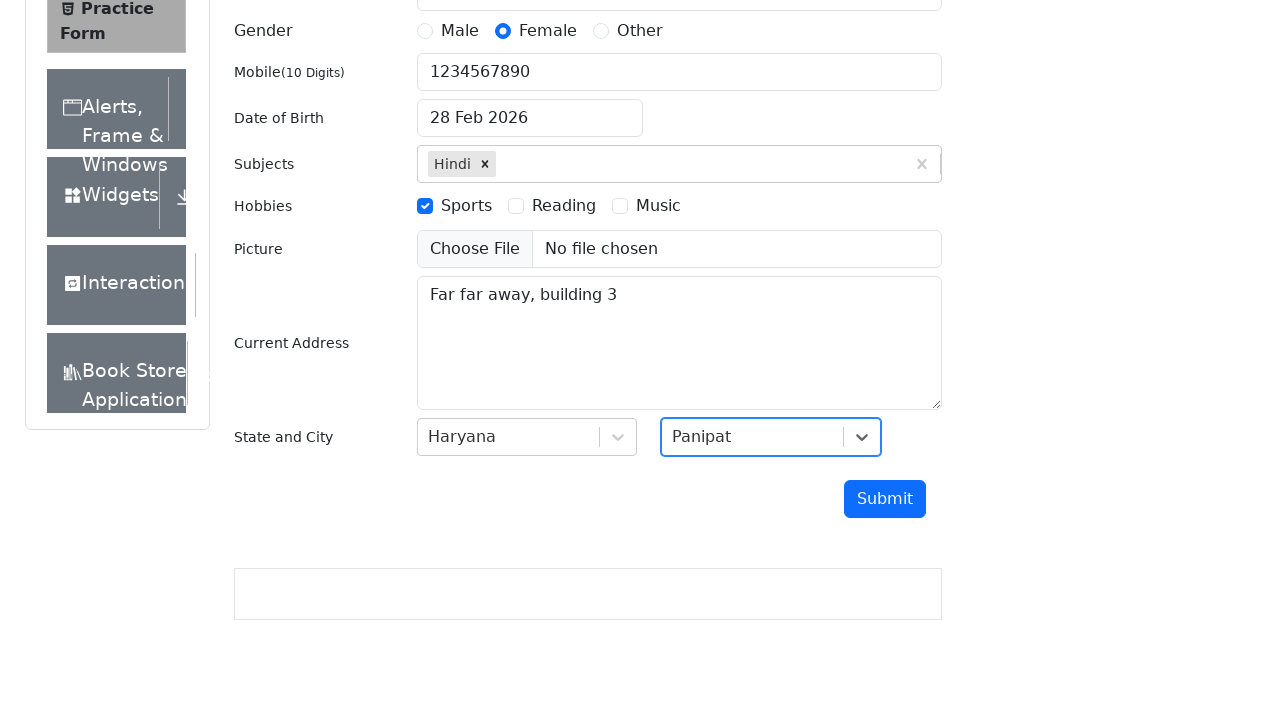

Clicked submit button to submit form at (885, 499) on #submit
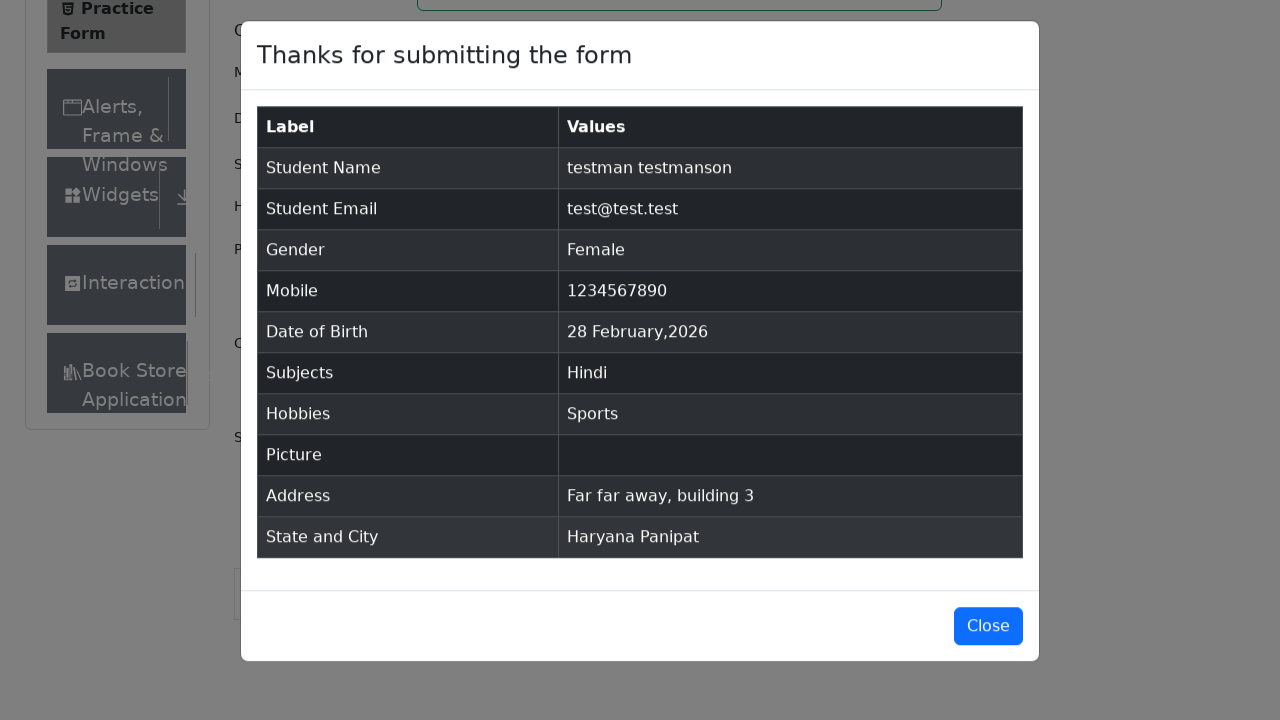

Confirmation modal with submitted data loaded
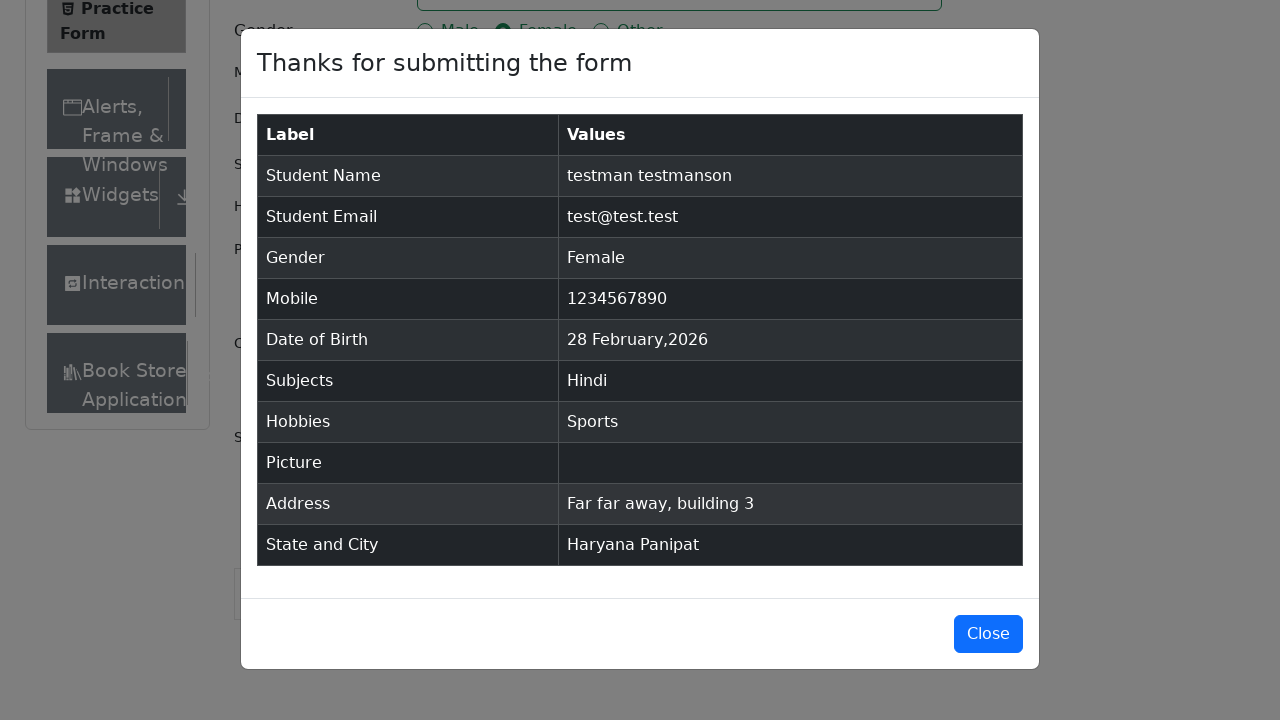

Verified first row of confirmation table appeared
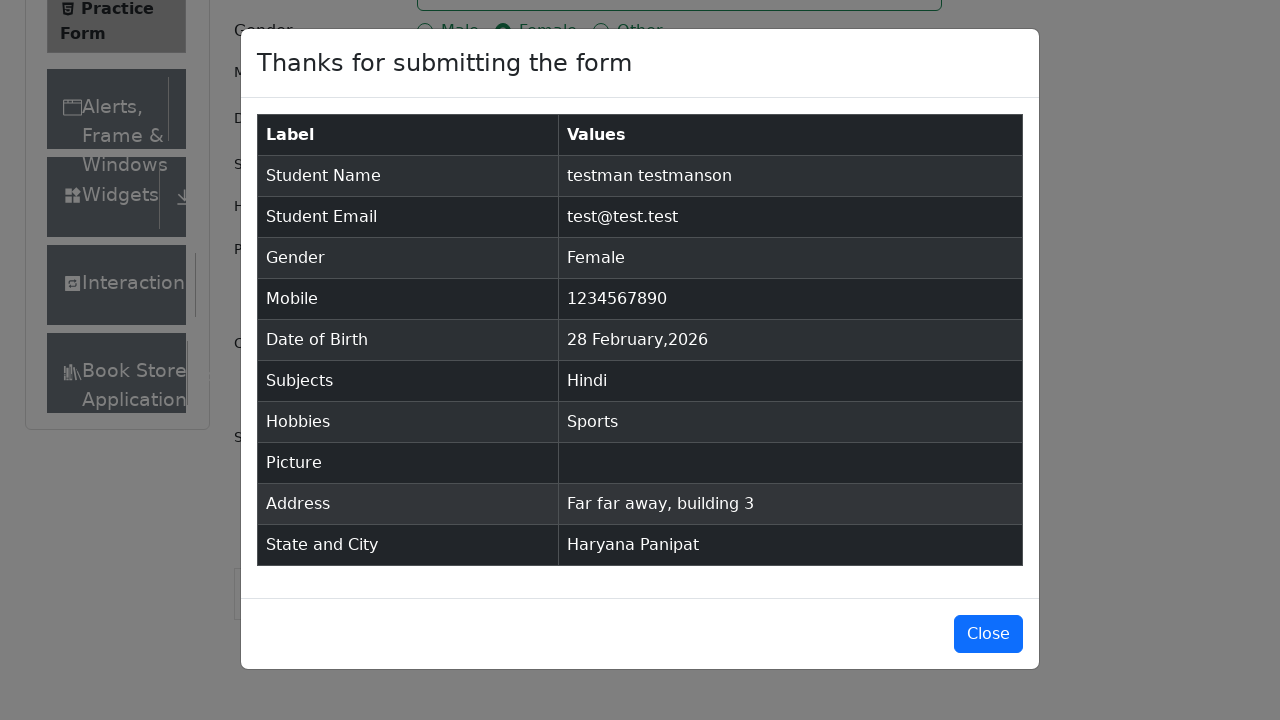

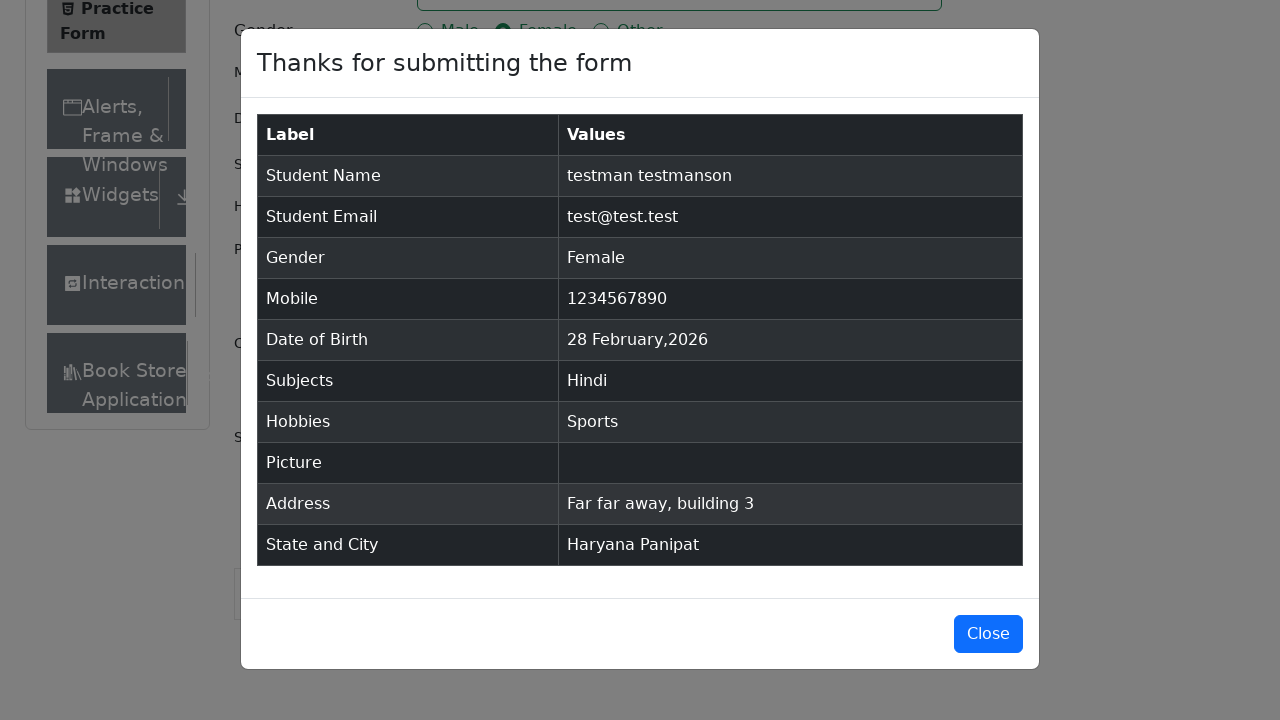